Tests double-click functionality on a button to trigger text display

Starting URL: https://automationfc.github.io/basic-form/index.html

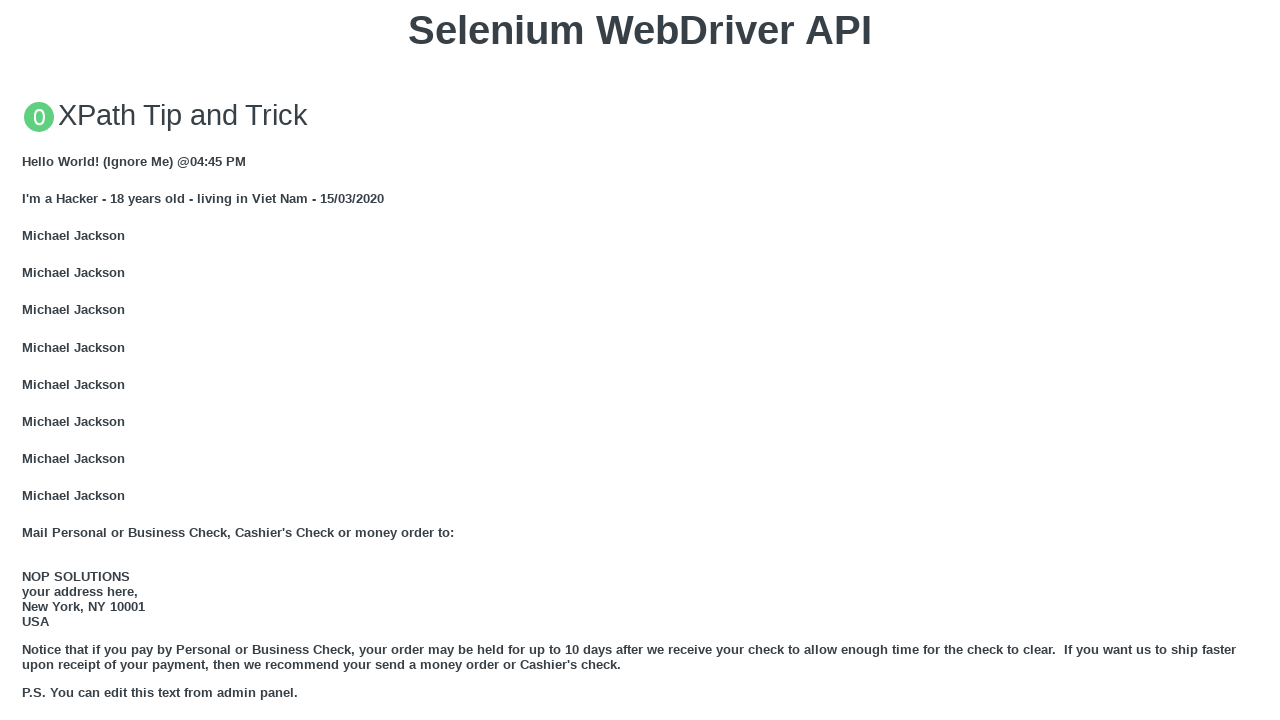

Double-clicked the 'Double click me' button at (640, 361) on xpath=//button[text()='Double click me']
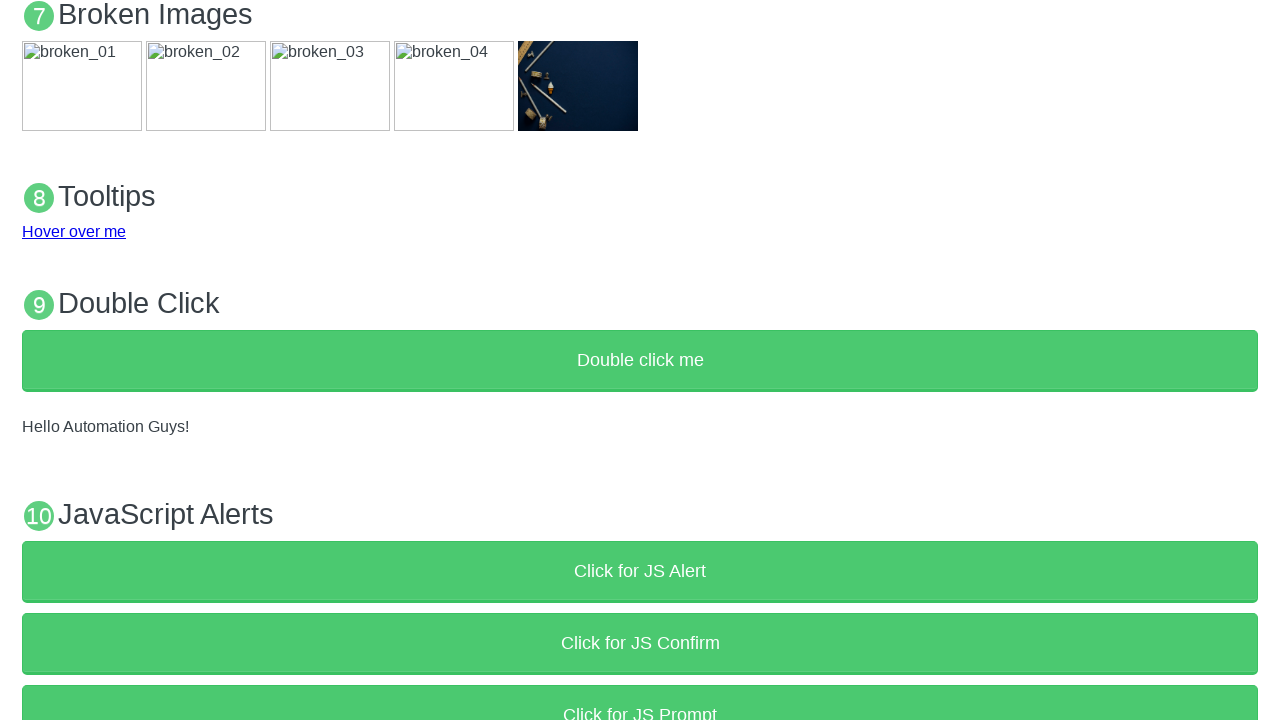

Verified that 'Hello Automation Guys!' message appeared
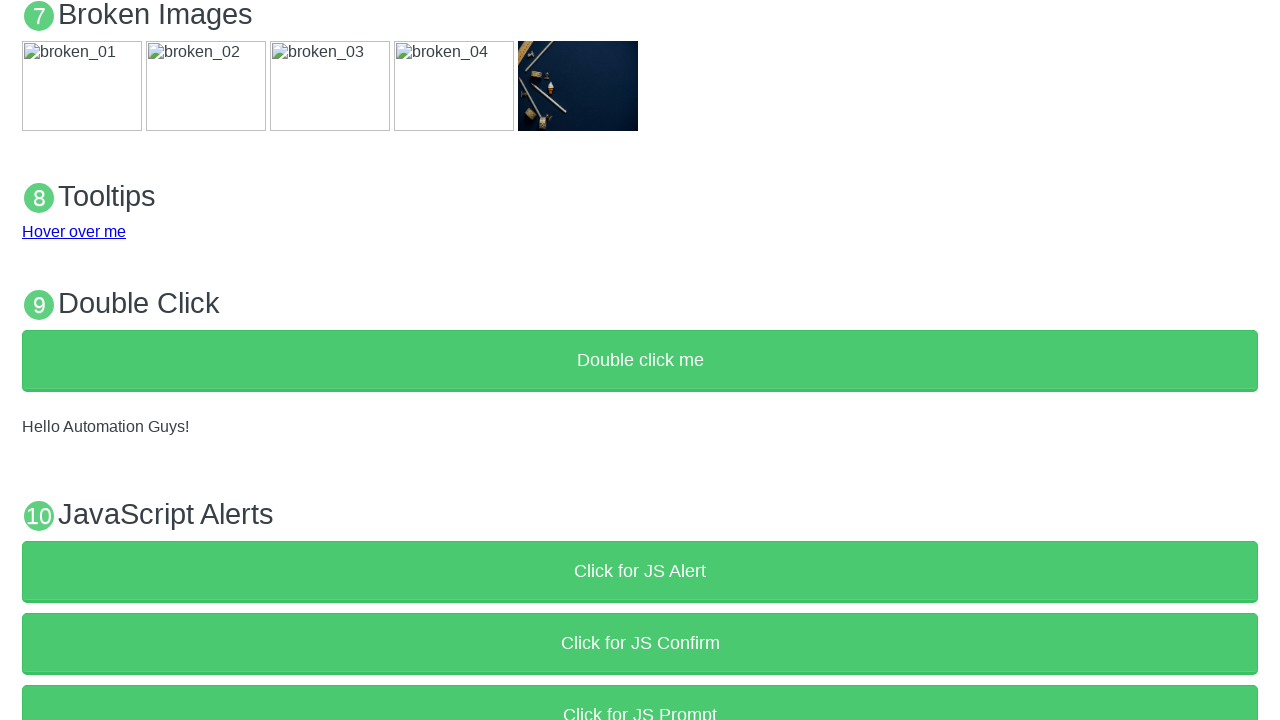

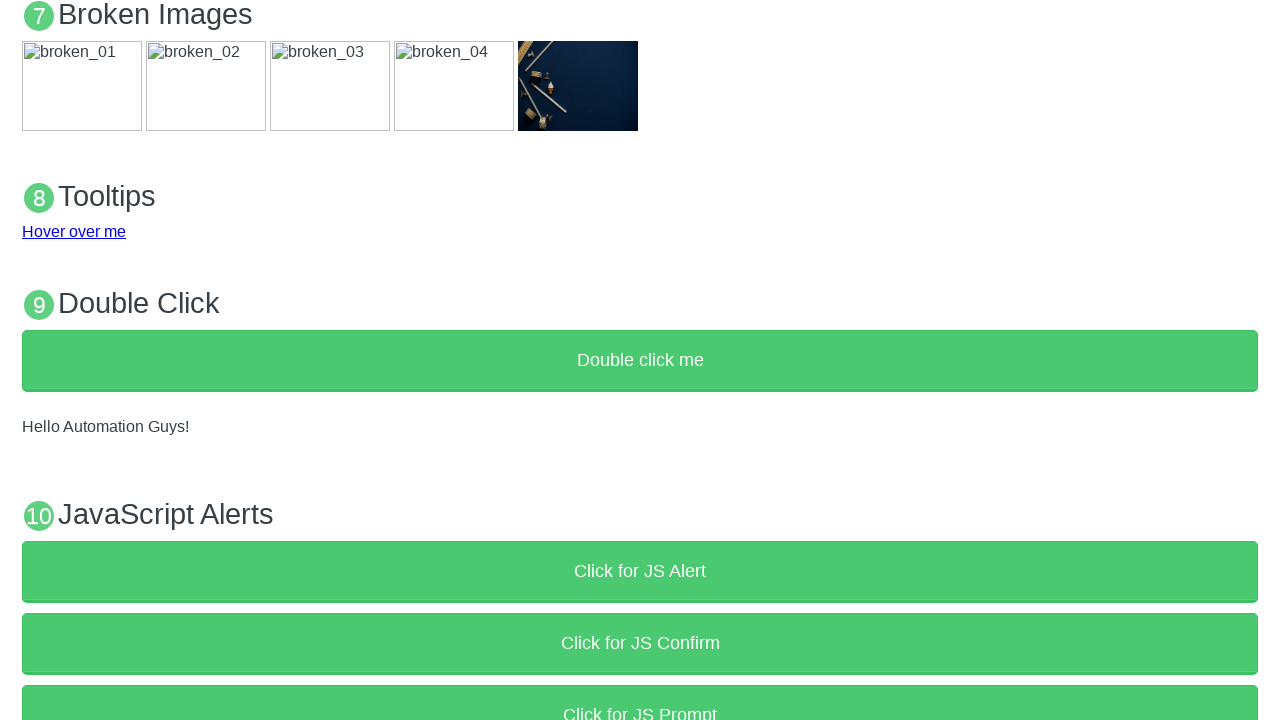